Tests a contact form by verifying the page title, filling in all form fields (gender, first name, last name, company, phone, message title, and message), submitting the form, and verifying the success message appears.

Starting URL: https://testqa.purse.tech/fake-contact

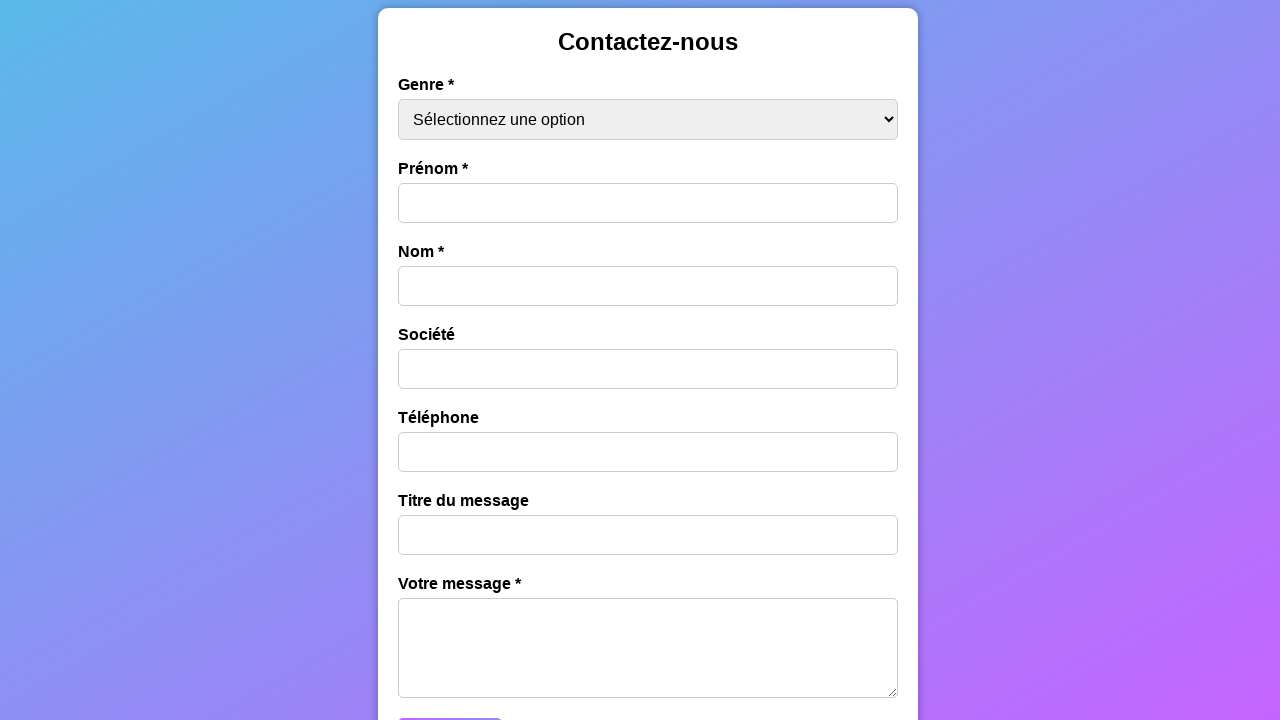

Waited for contact form title to load
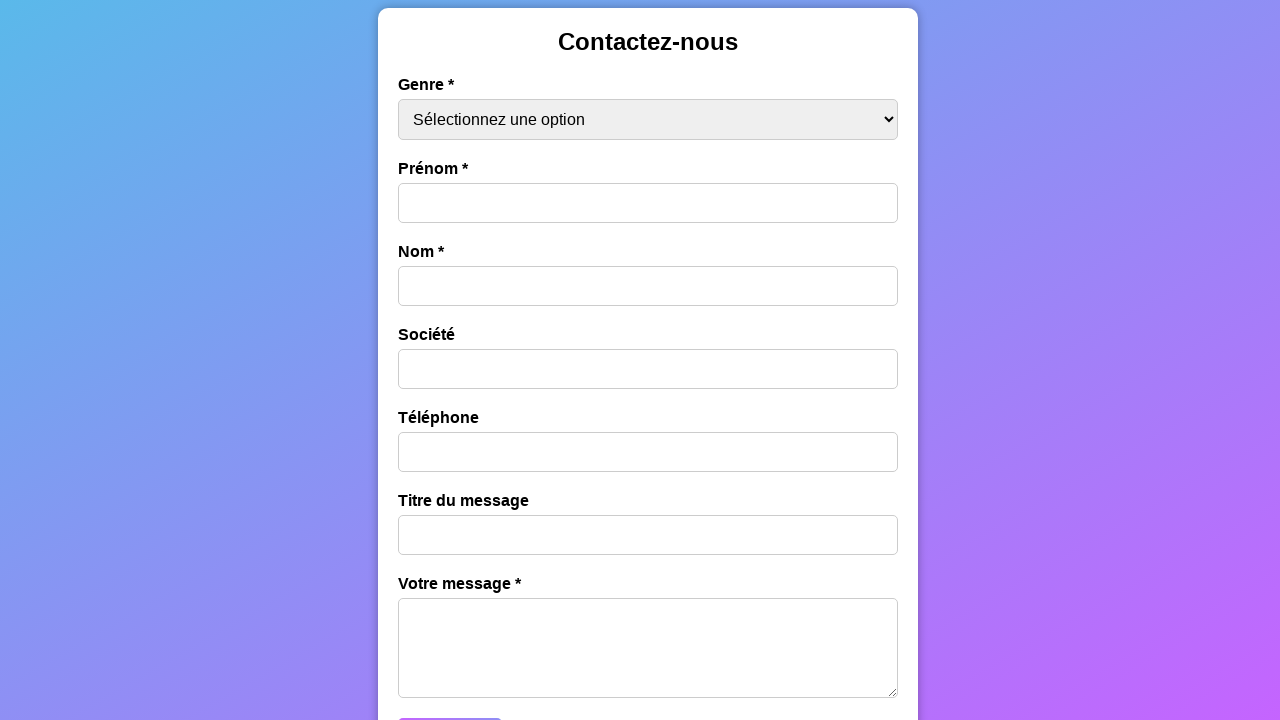

Verified page title is 'Contactez-nous'
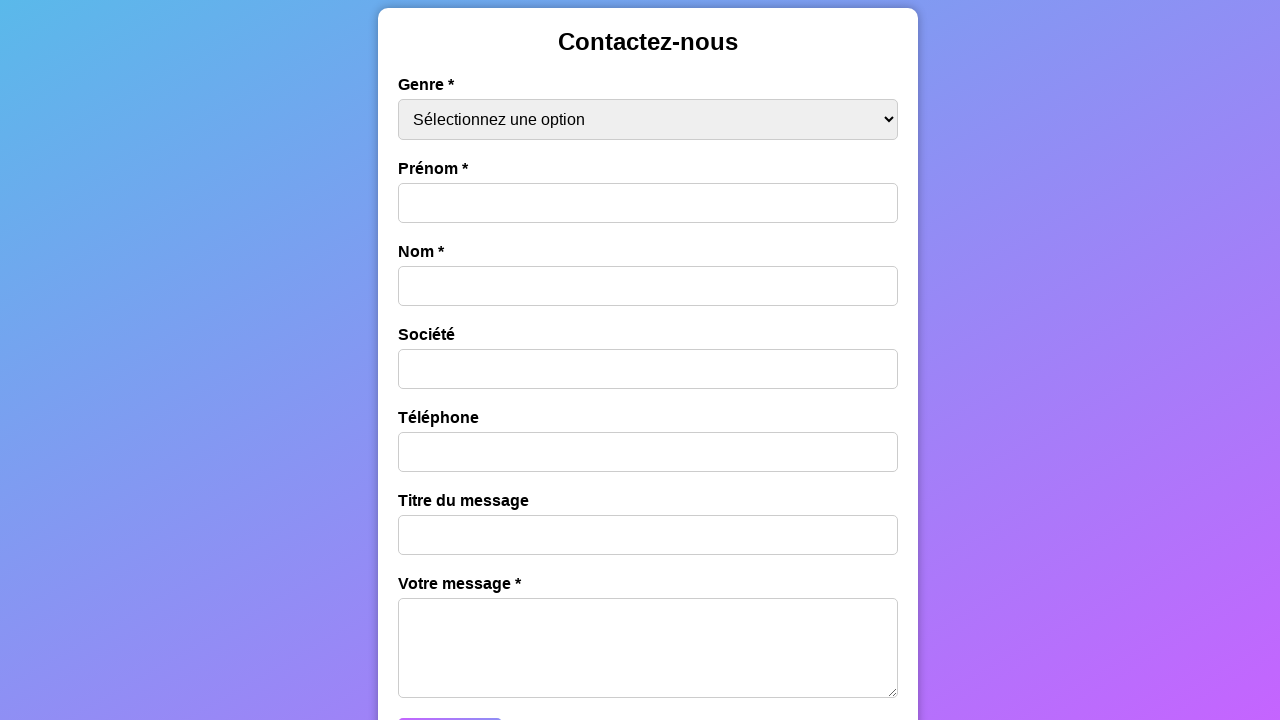

Selected 'Femme' from gender dropdown on #gender
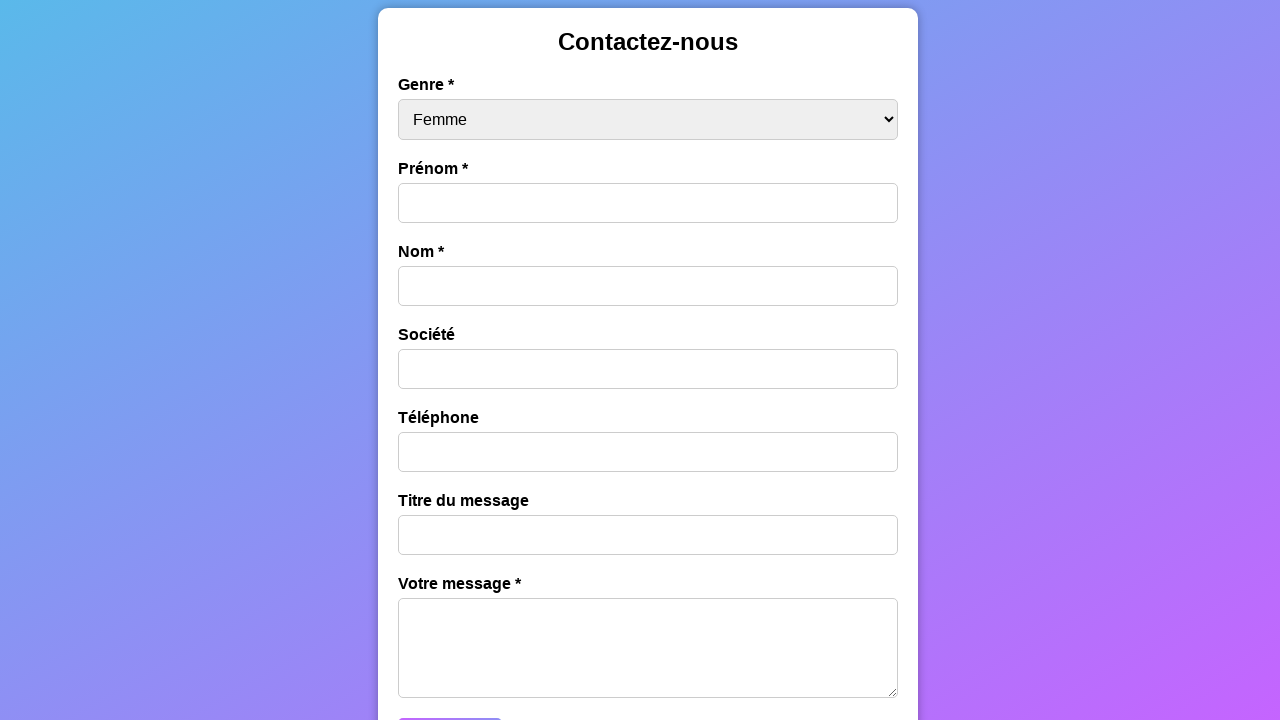

Filled first name field with 'UserFirstName' on #first-name
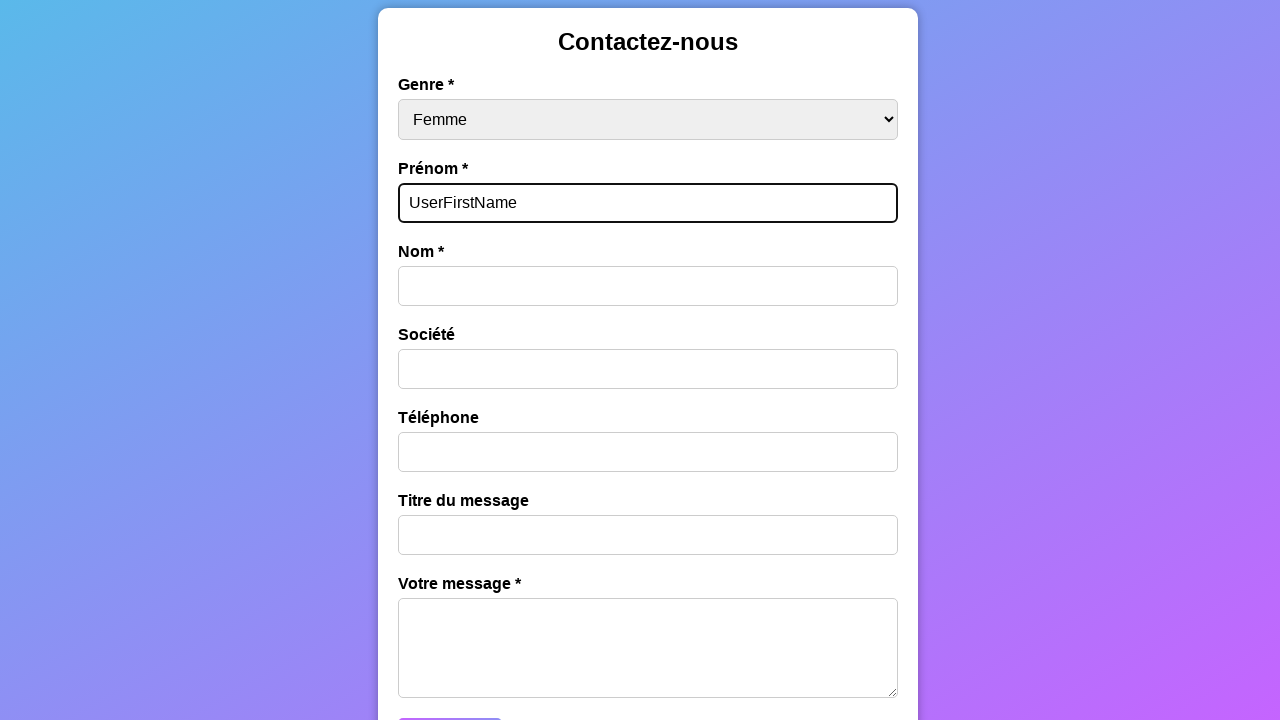

Filled last name field with 'UserName' on #last-name
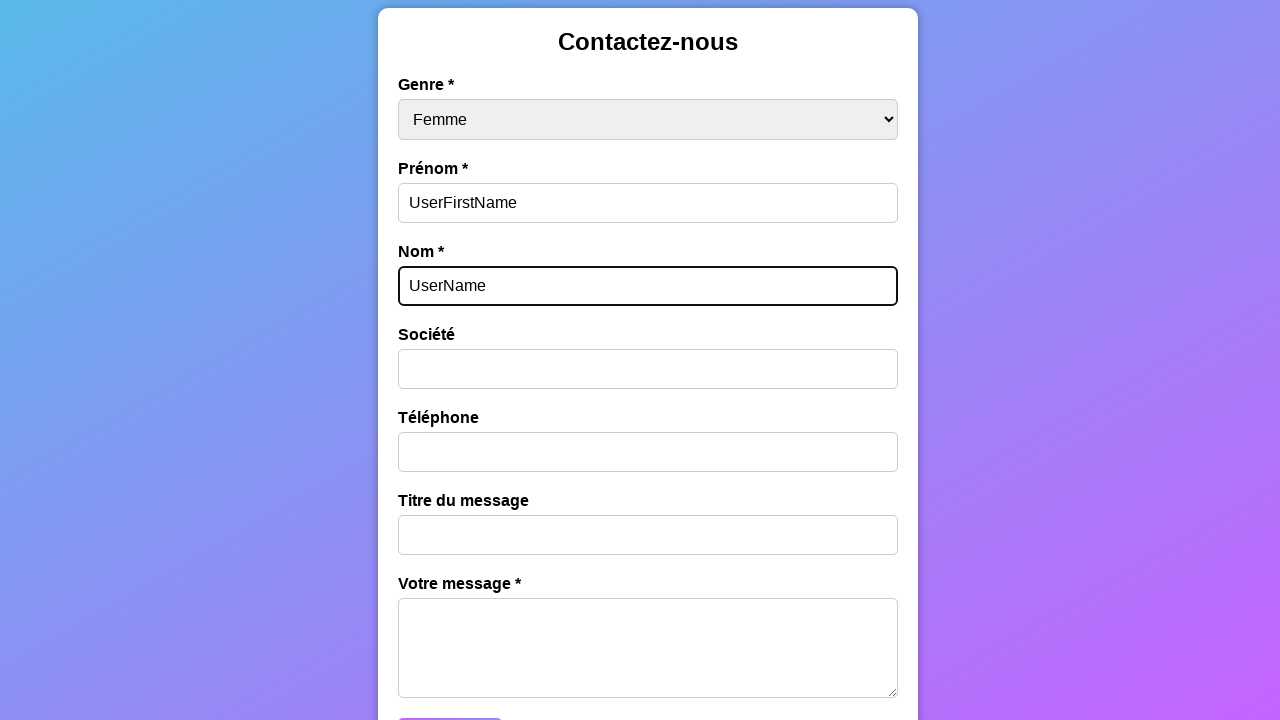

Filled company field with 'Société Test' on #company
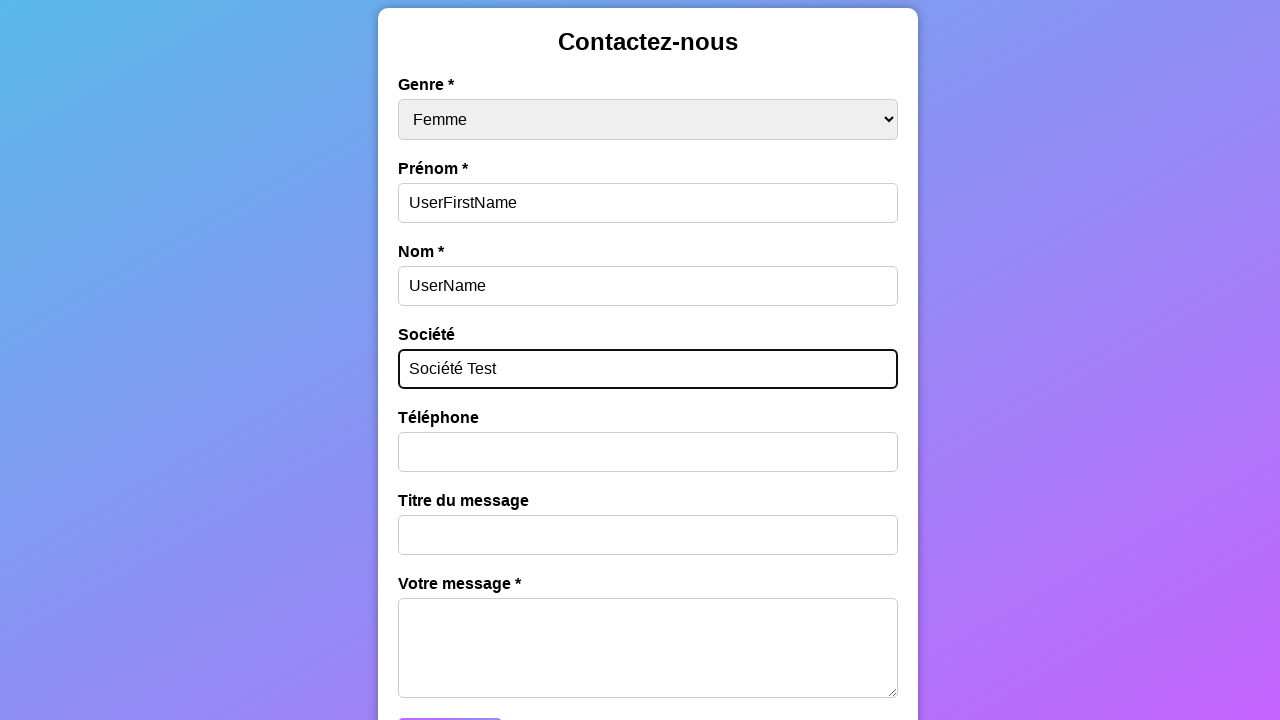

Filled phone field with '0708050203' on #phone
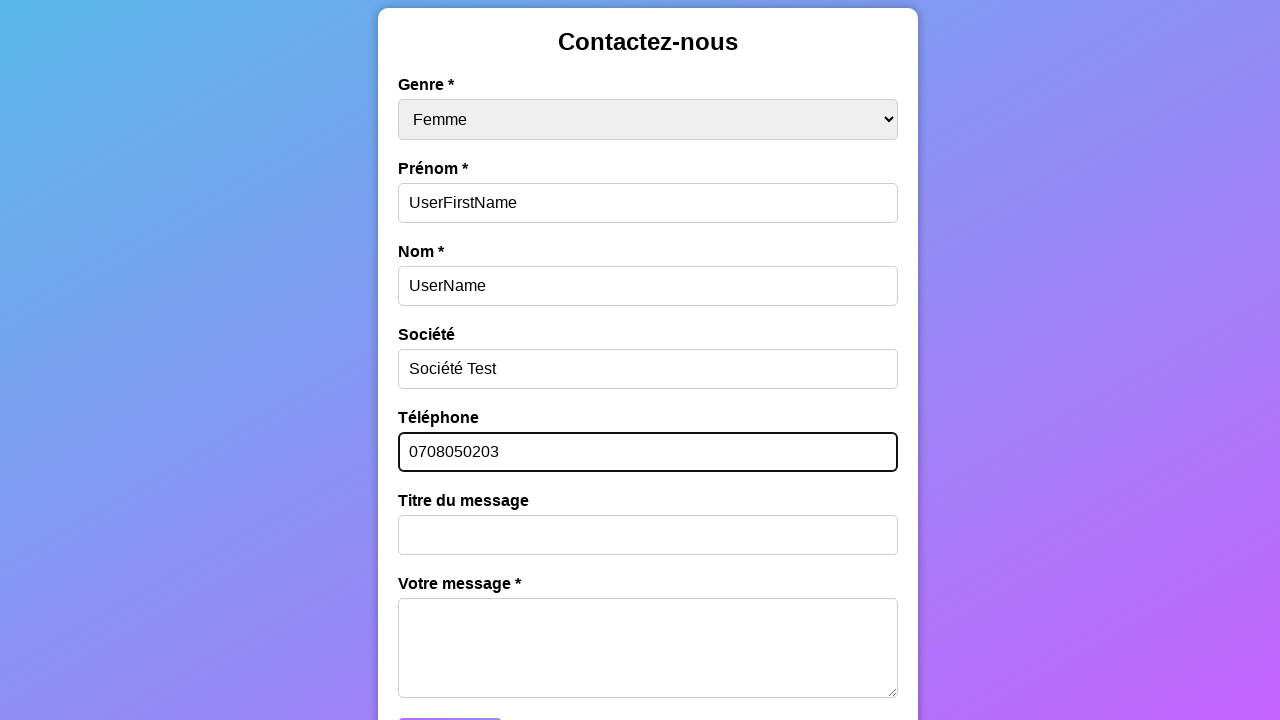

Filled message title field with 'TESTQA' on #message-title
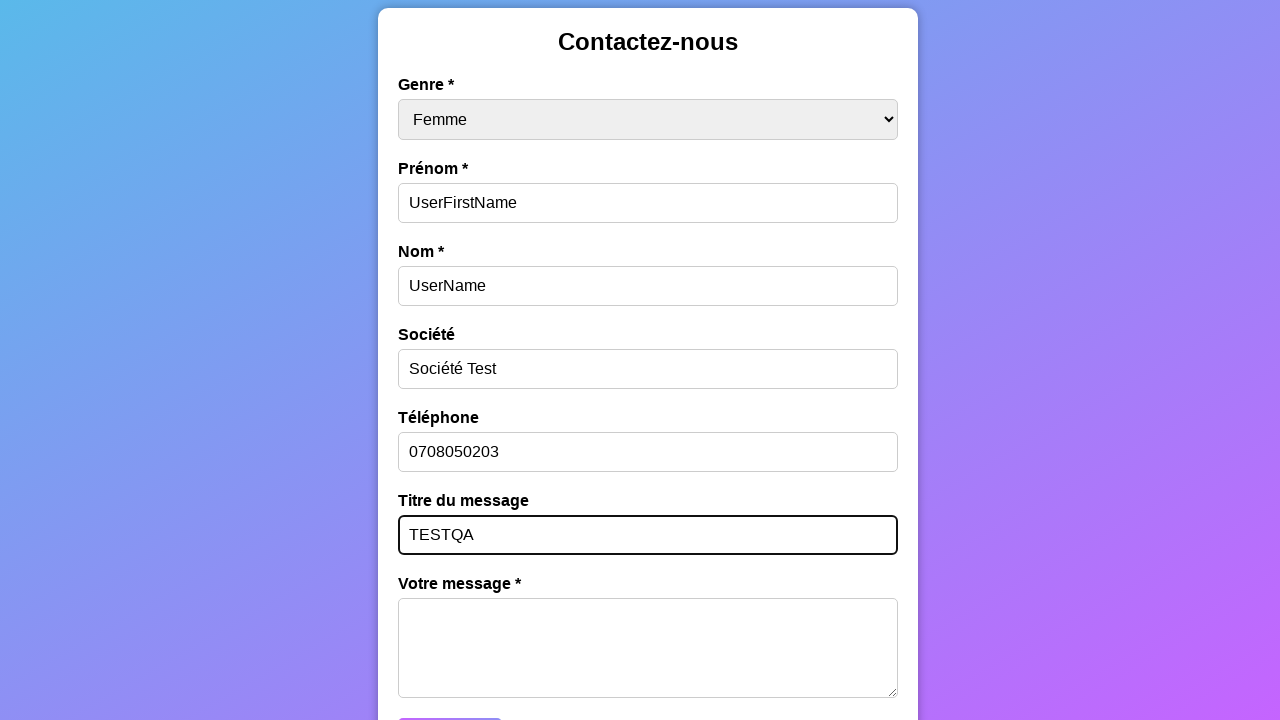

Filled message textarea with 'Hello, this is an automation framework' on #message
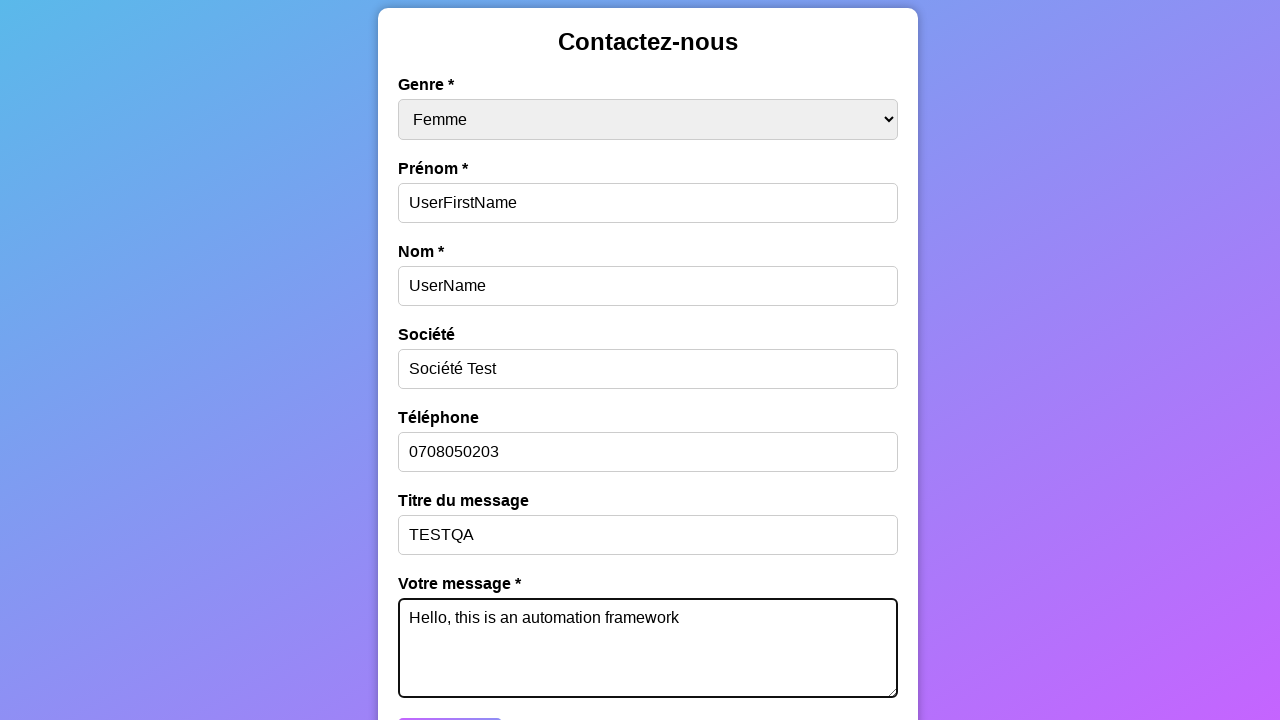

Clicked submit button to send form at (450, 701) on #submit-button
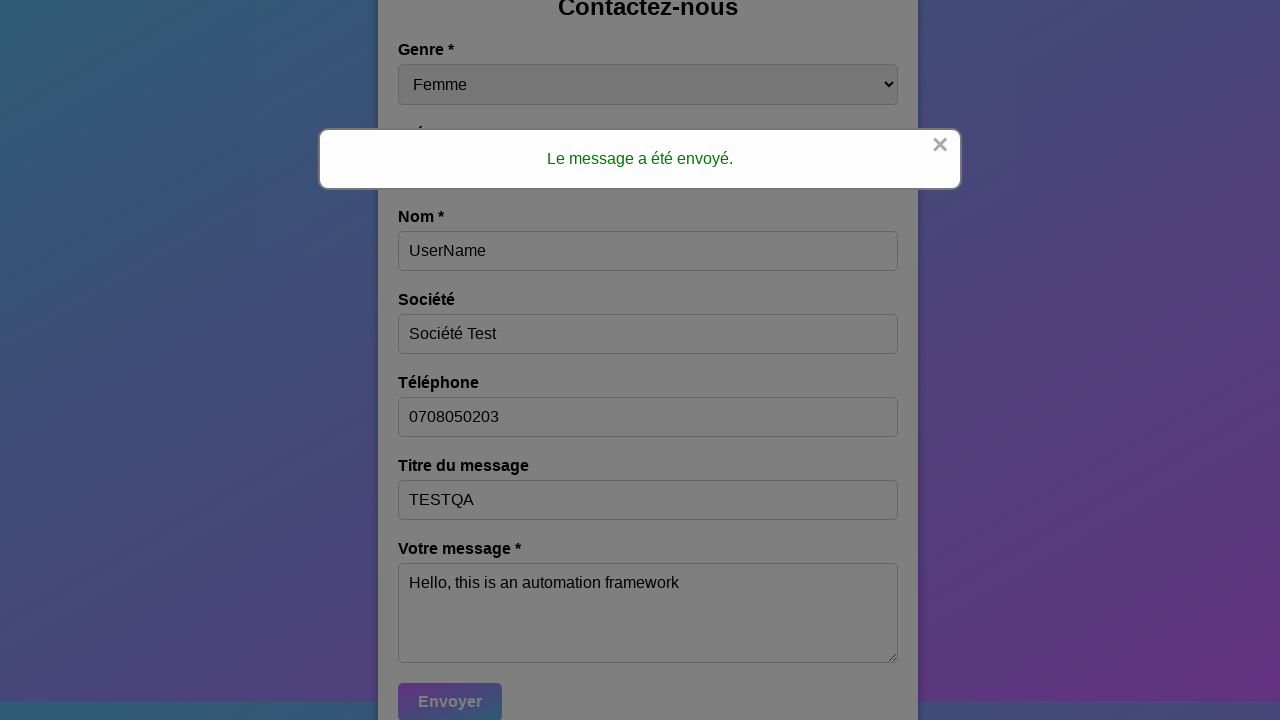

Waited for success message popup to appear
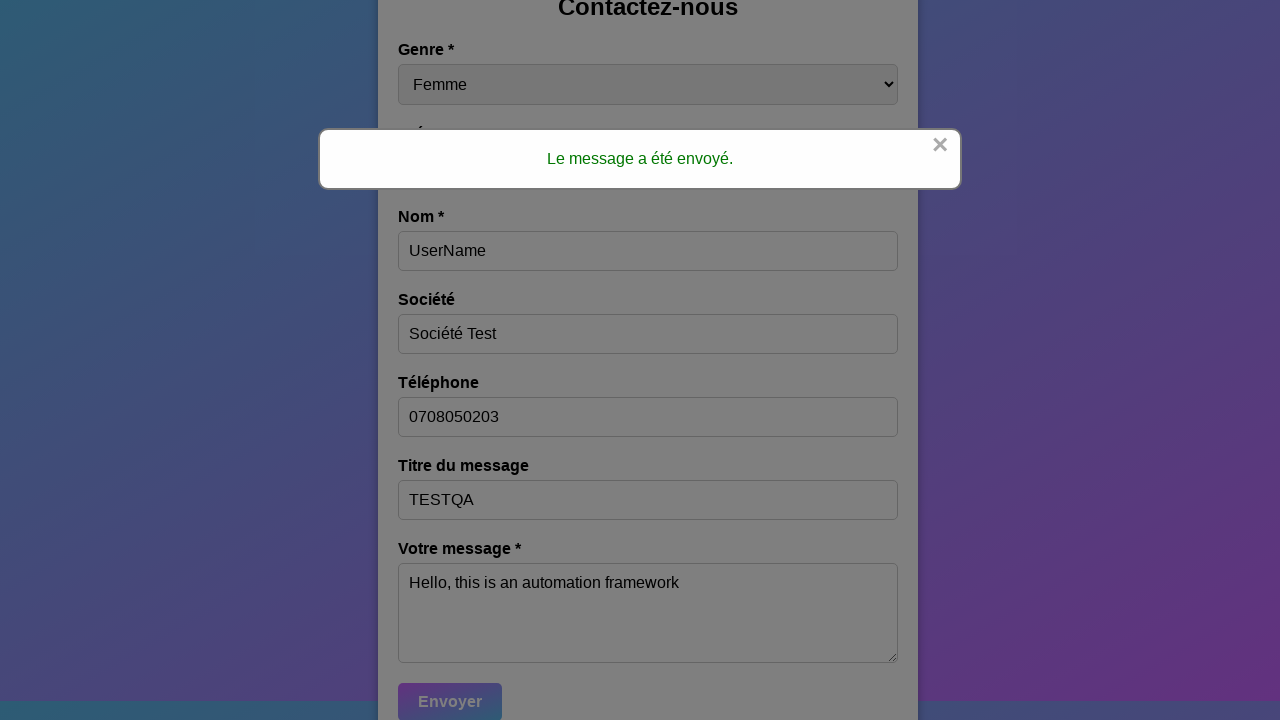

Verified success message displays 'Le message a été envoyé.'
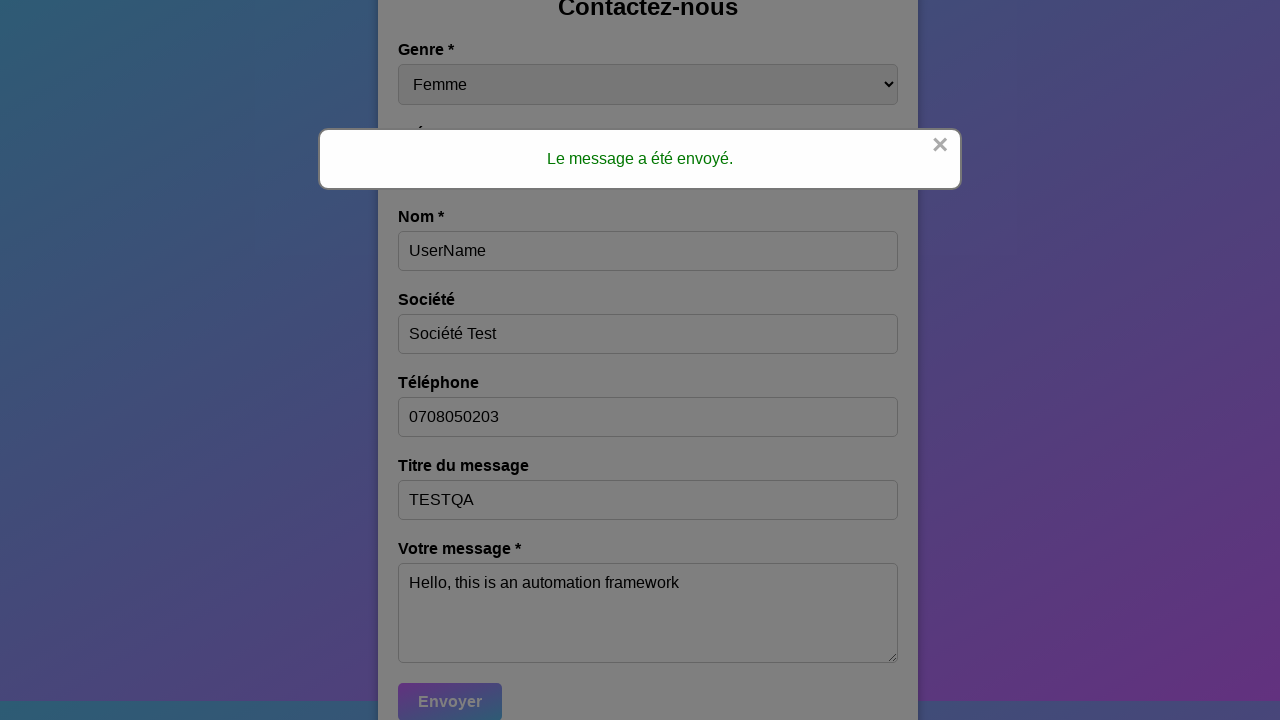

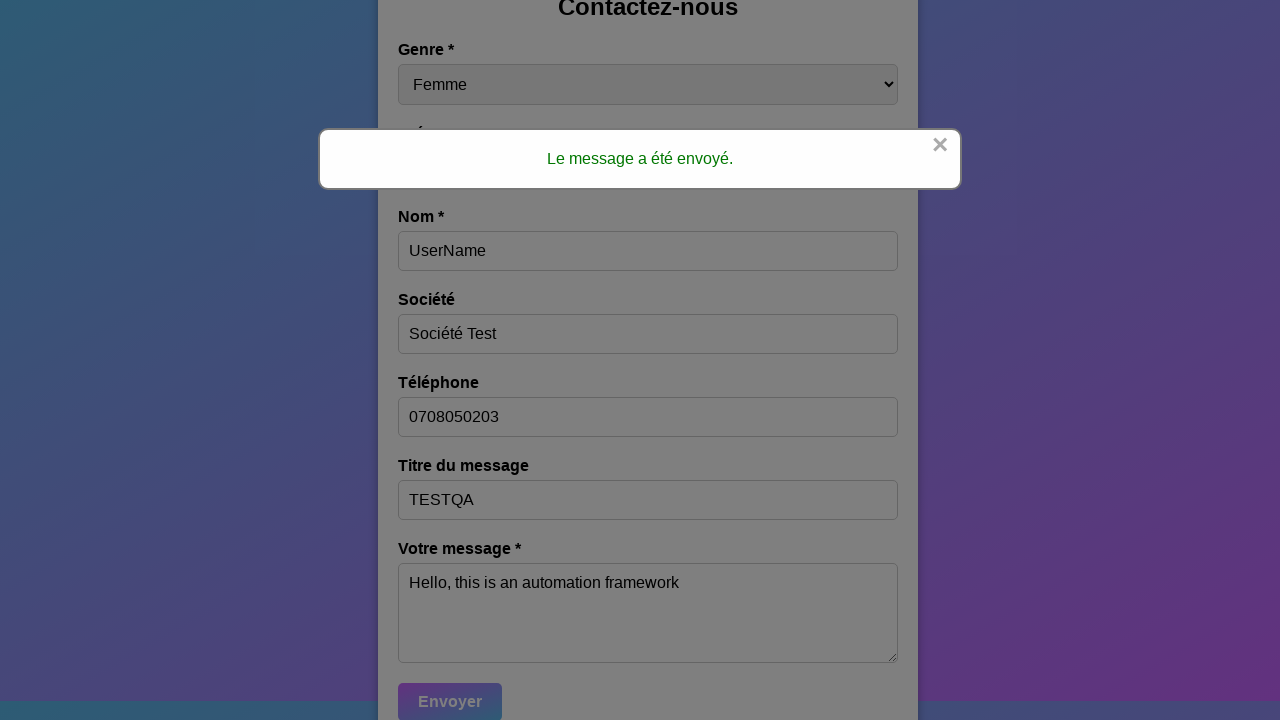